Tests interaction with elements inside nested shadow DOMs by accessing and filling a text field

Starting URL: https://selectorshub.com/iframe-in-shadow-dom/

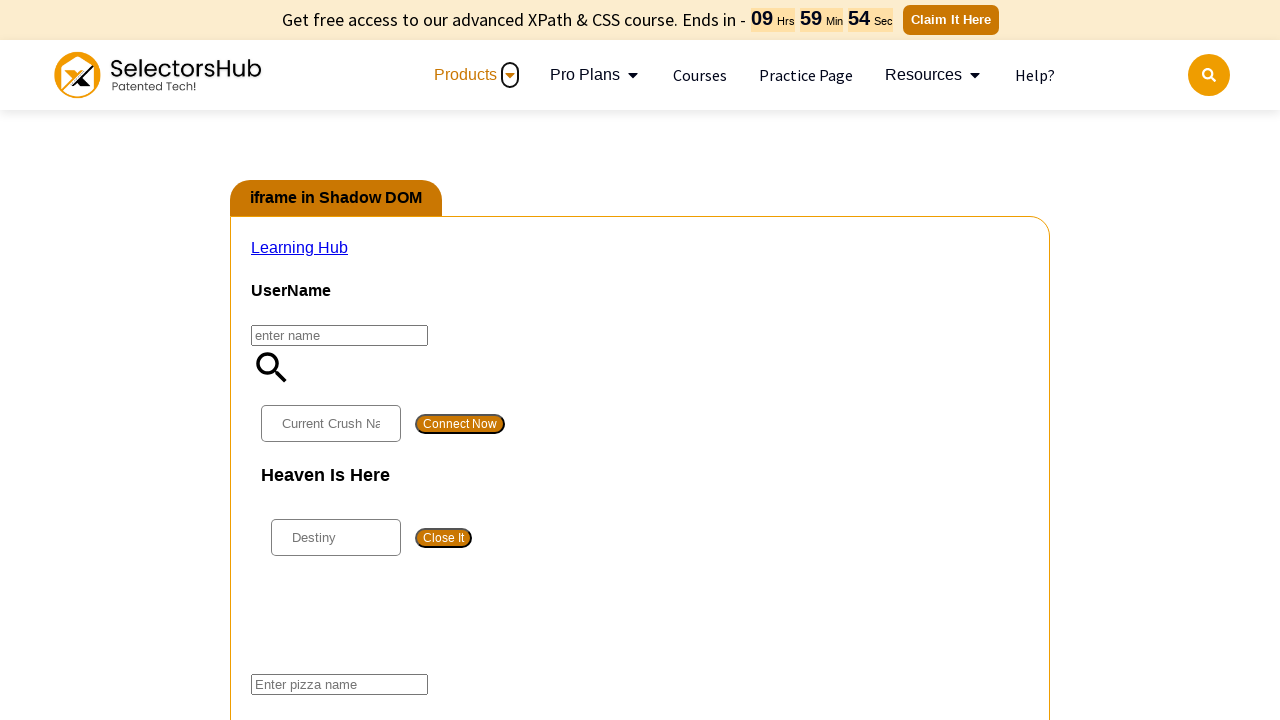

Waited 3 seconds for page to load
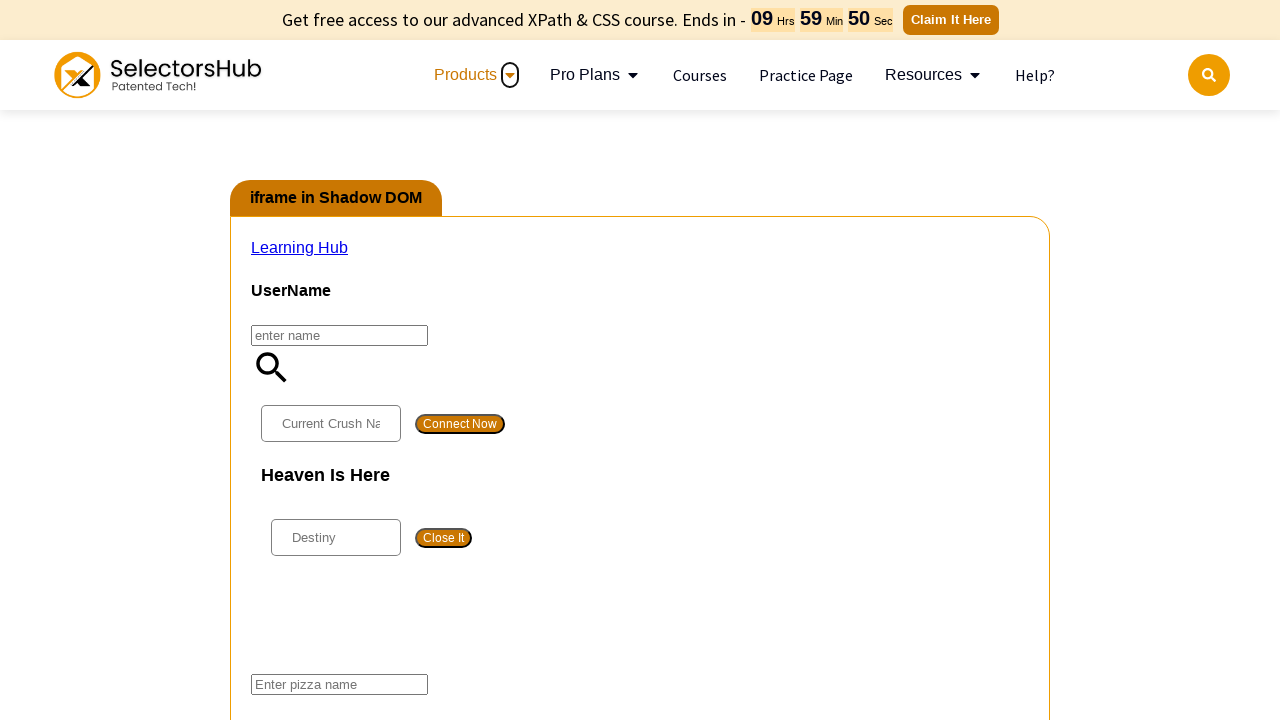

Accessed element inside nested shadow DOMs and filled it with 'Veg pizza'
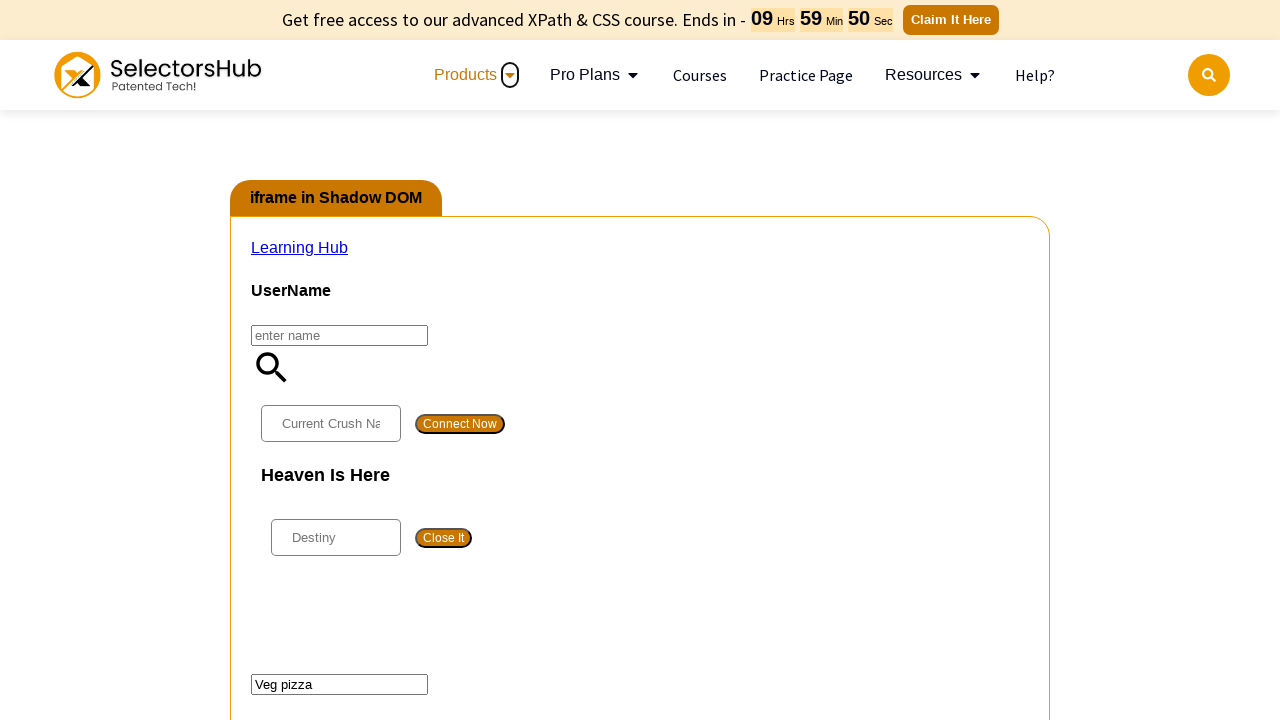

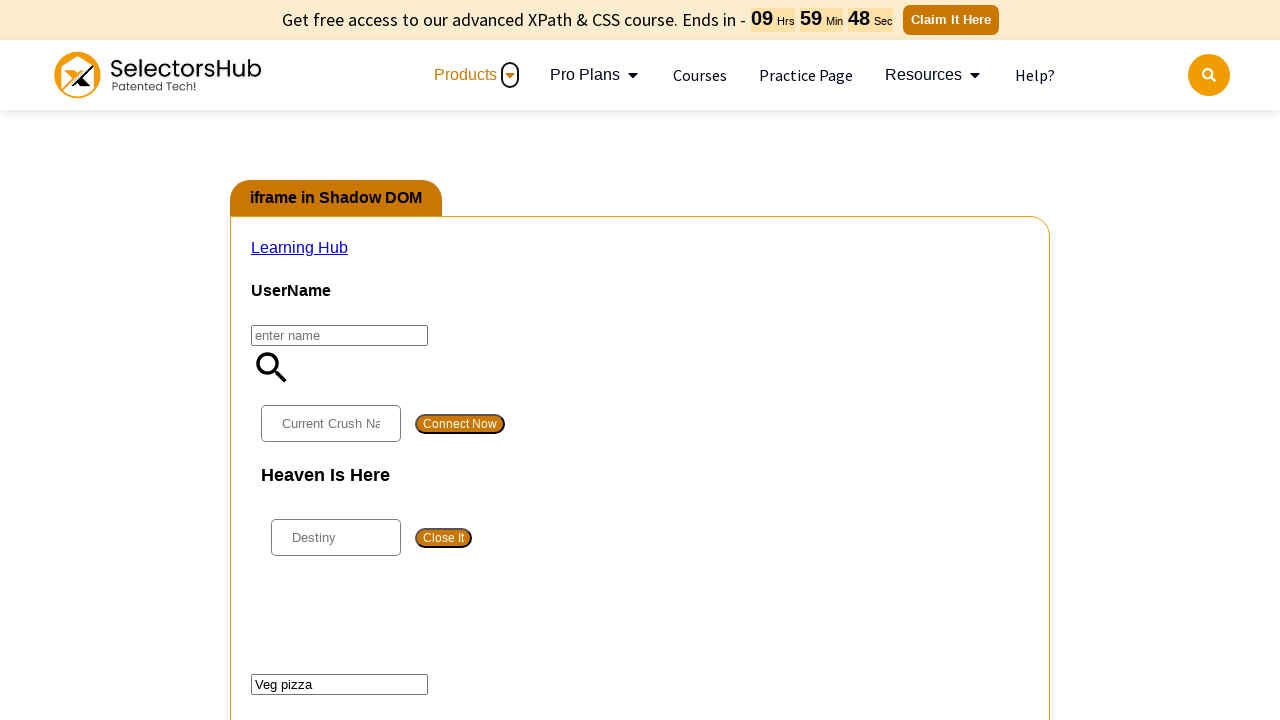